Tests dropdown functionality by selecting options using different methods (index, value, and visible text) and verifying the dropdown contents

Starting URL: https://the-internet.herokuapp.com/dropdown

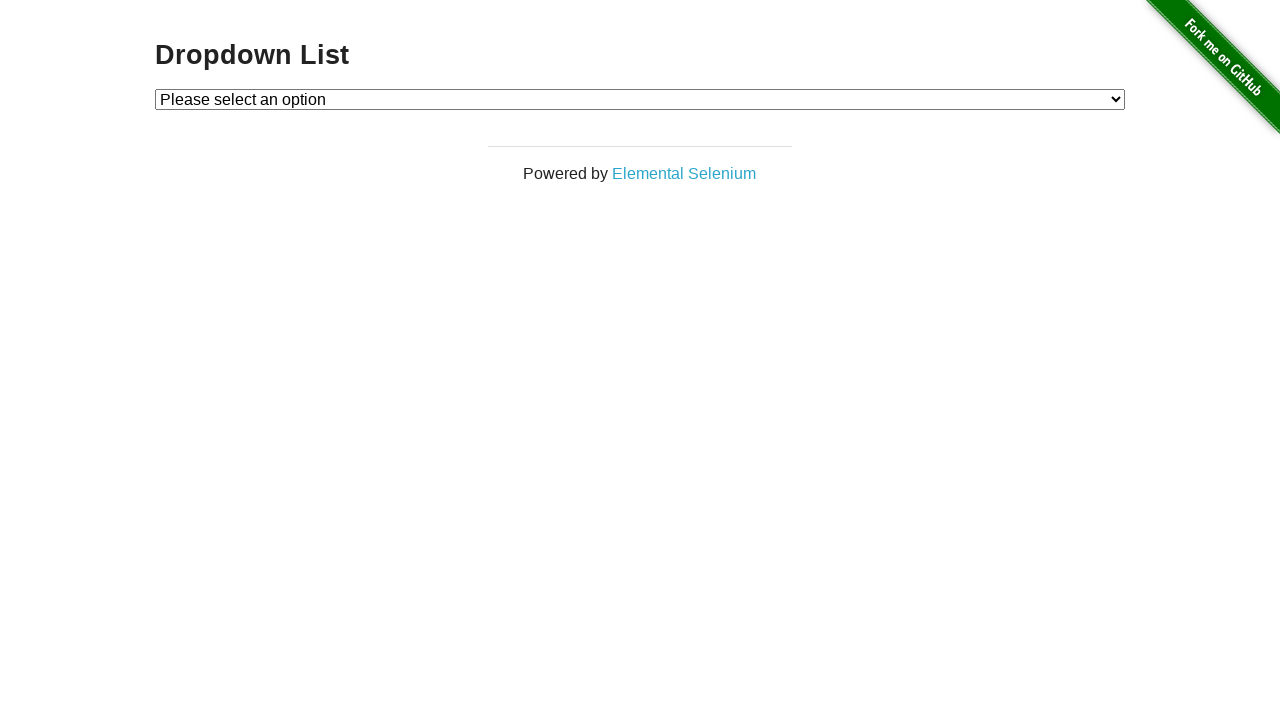

Located dropdown element
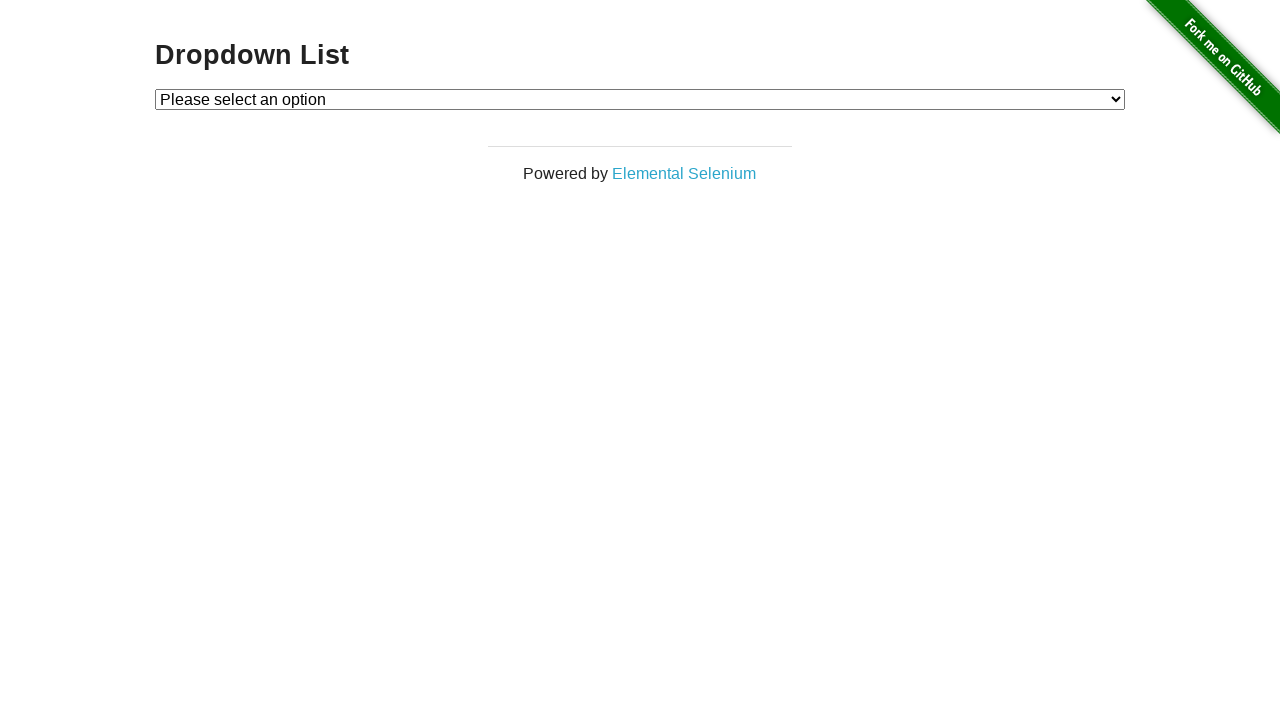

Selected Option 1 by index (index 1) on #dropdown
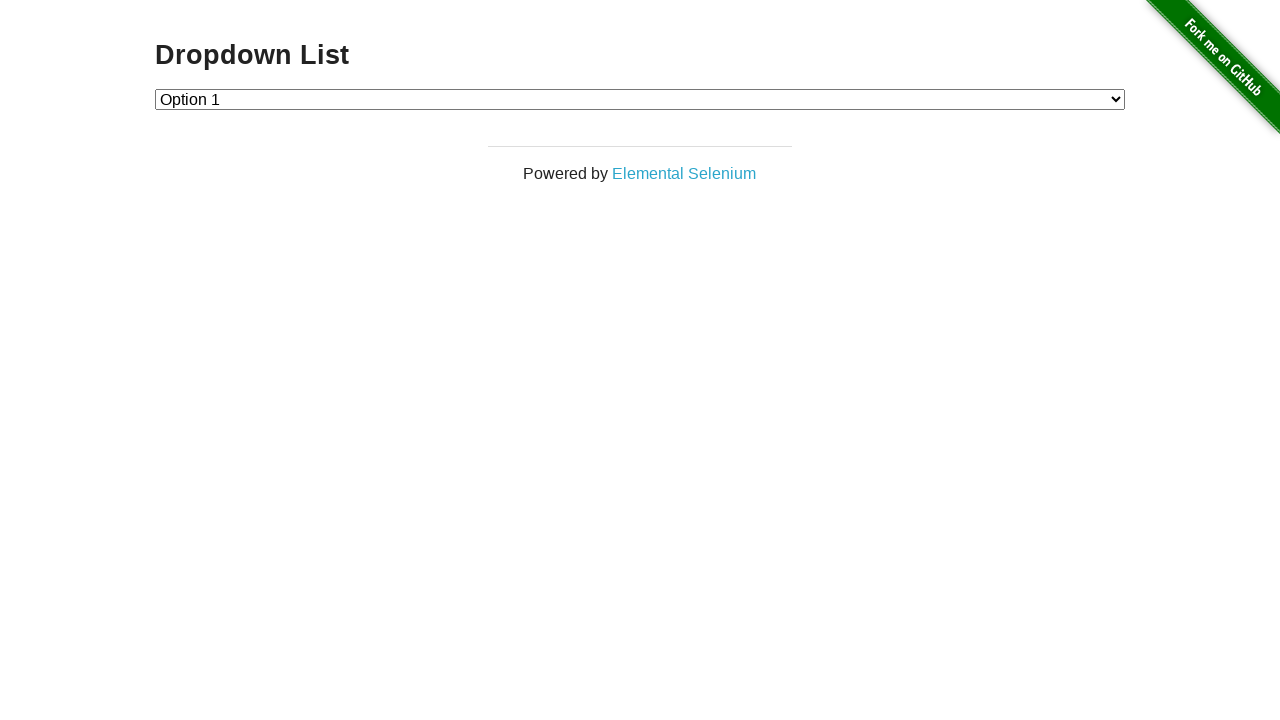

Selected Option 2 by value on #dropdown
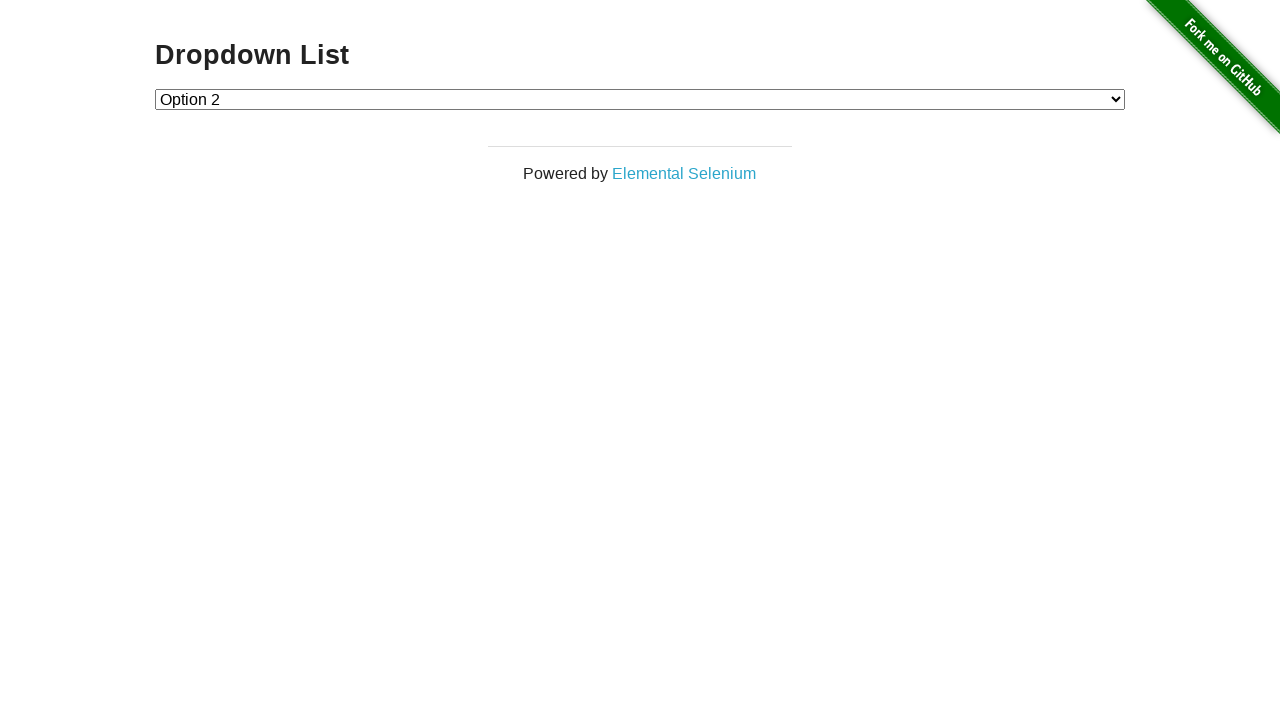

Selected Option 1 by visible text on #dropdown
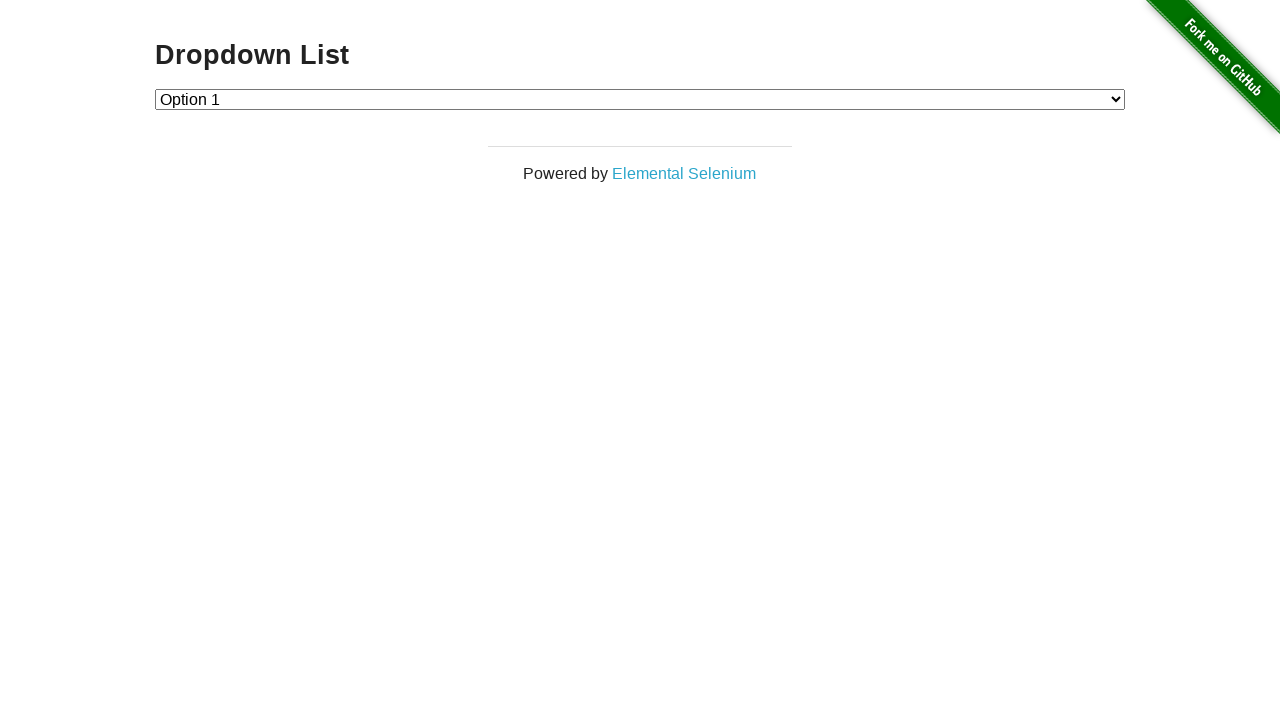

Retrieved all dropdown options
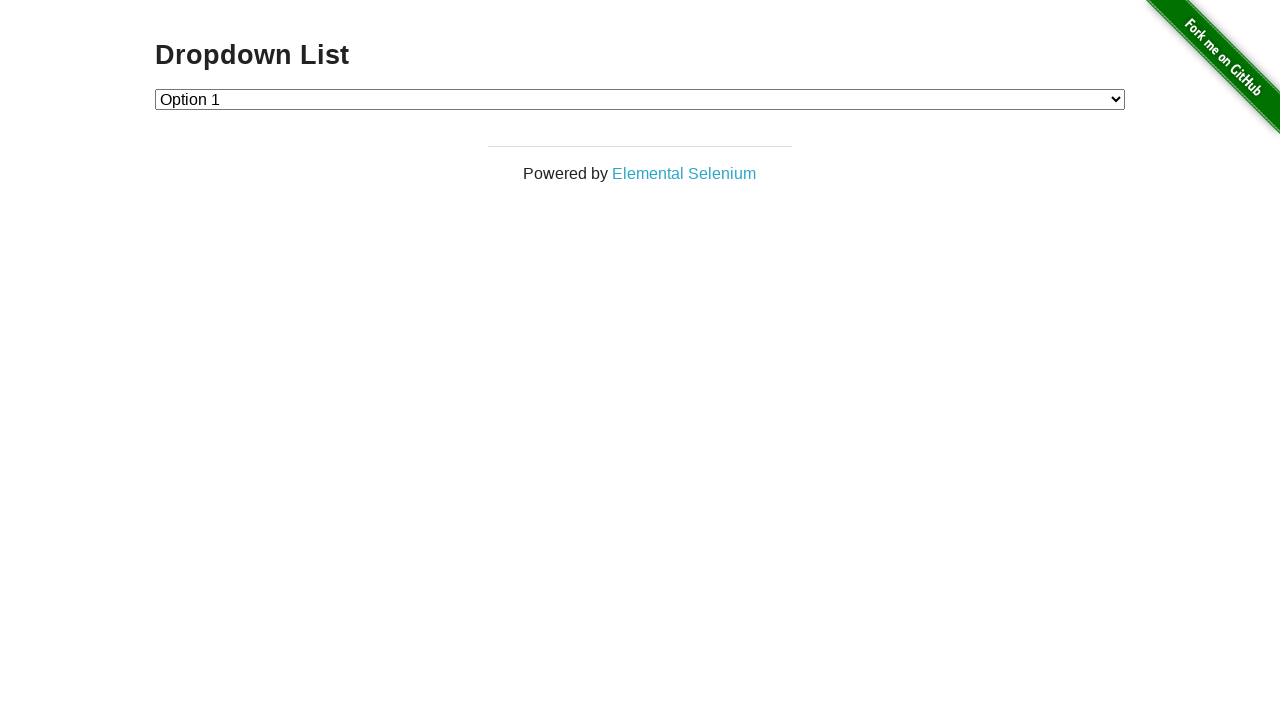

Extracted text content from all dropdown options
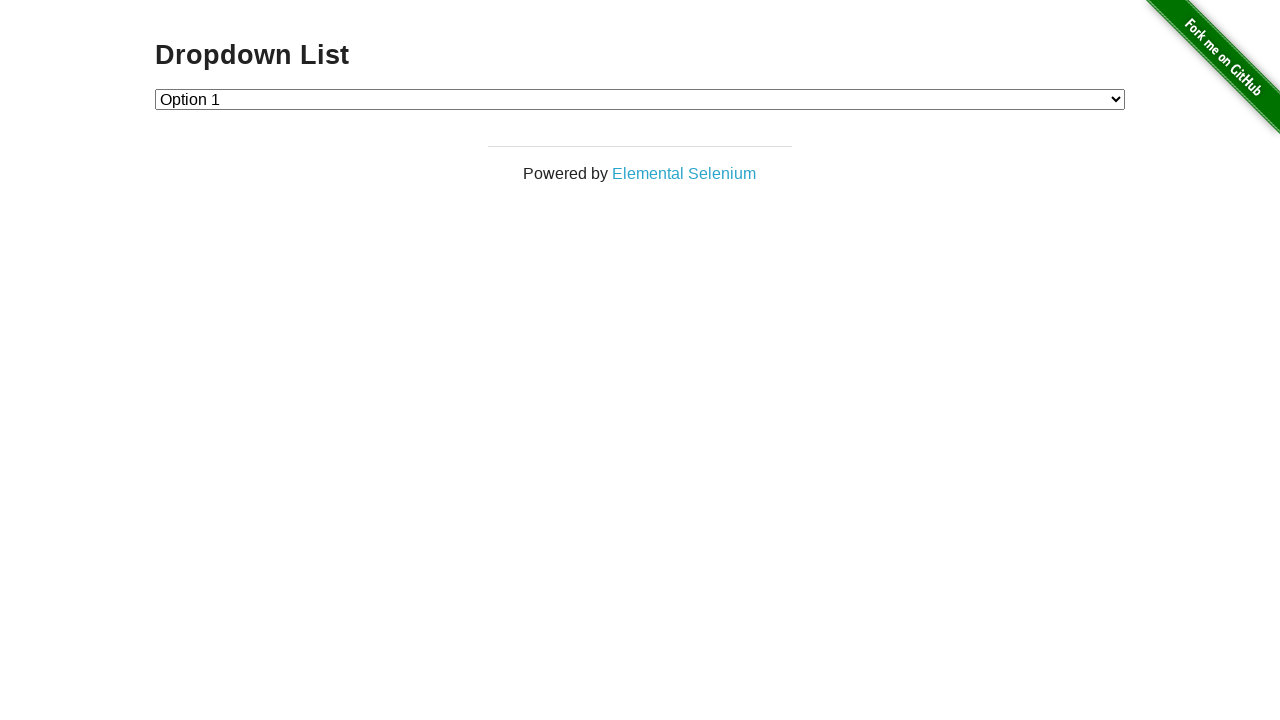

Counted dropdown options: 3
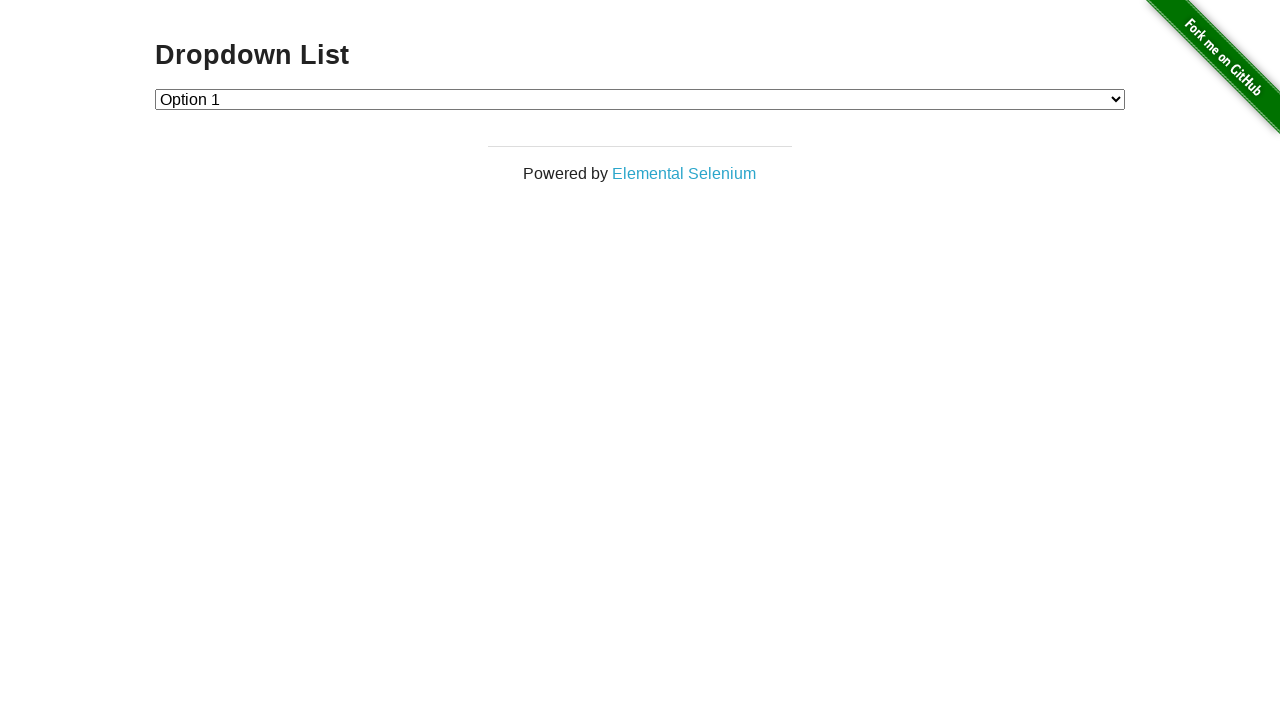

Verified dropdown has 4 options: False
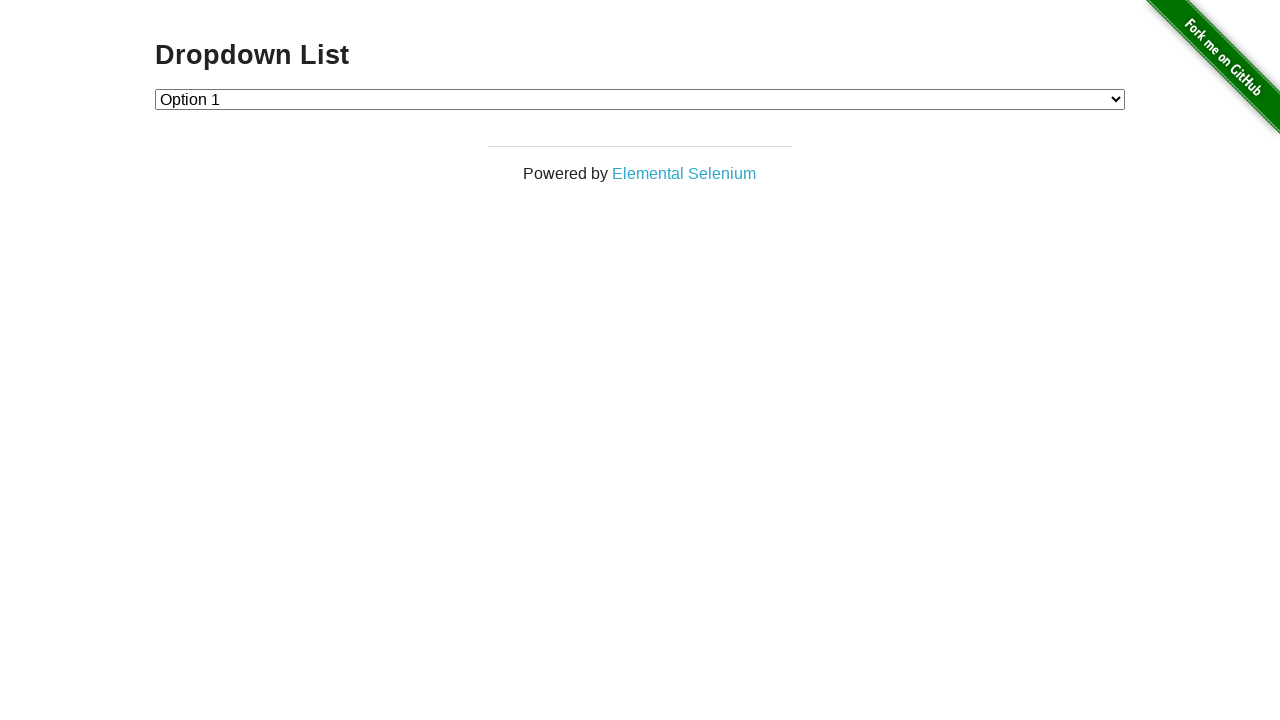

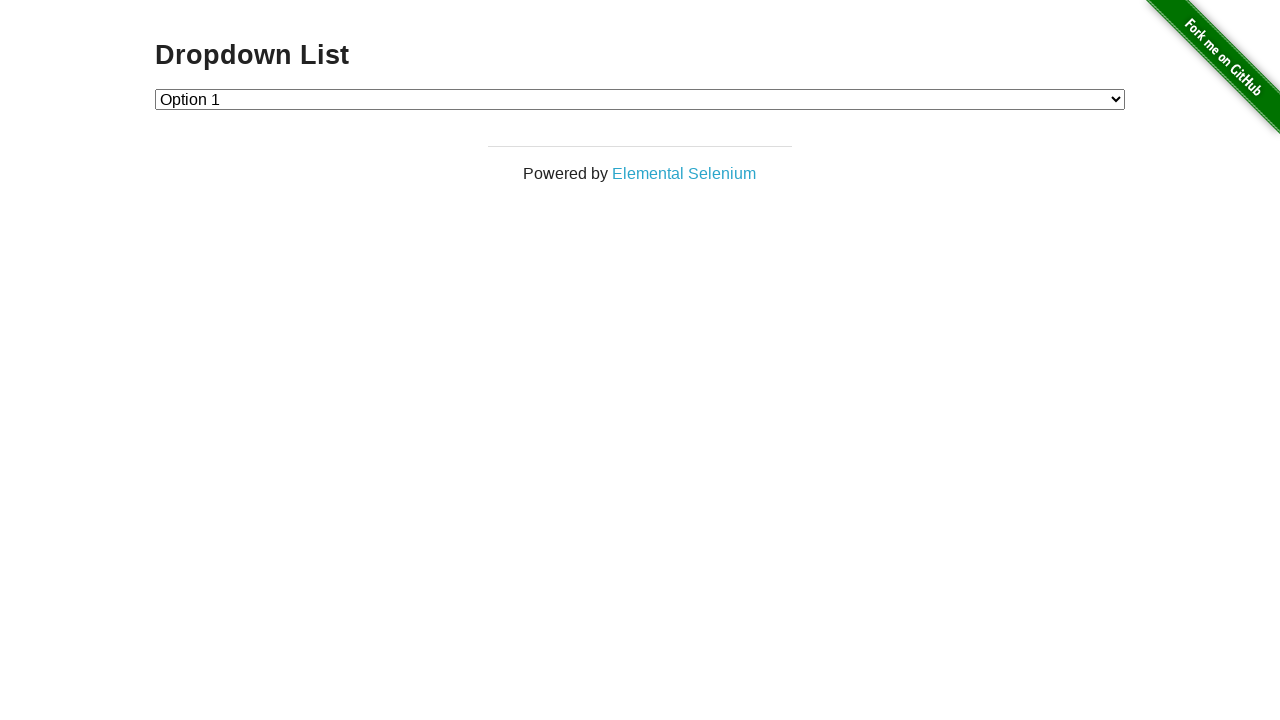